Tests dynamic page loading where the finish element is initially hidden, clicking Start and waiting for it to become visible

Starting URL: http://the-internet.herokuapp.com/dynamic_loading/1

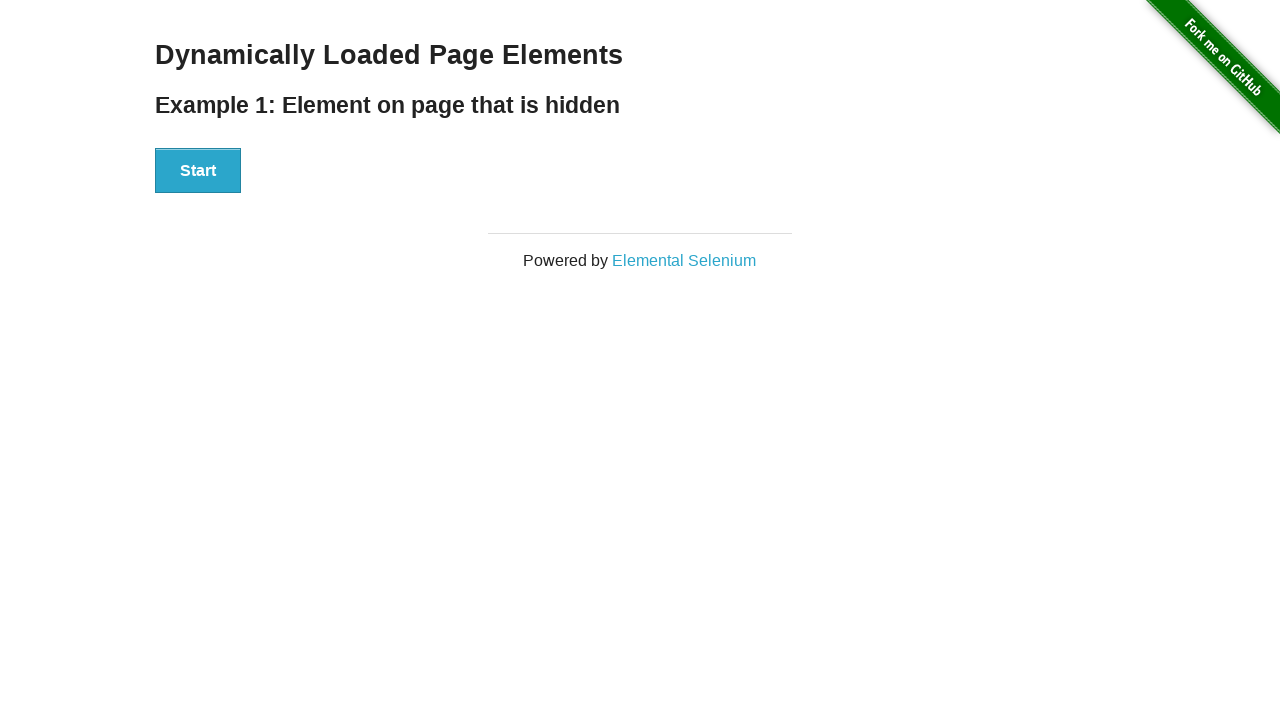

Clicked Start button to trigger dynamic loading at (198, 171) on #start button
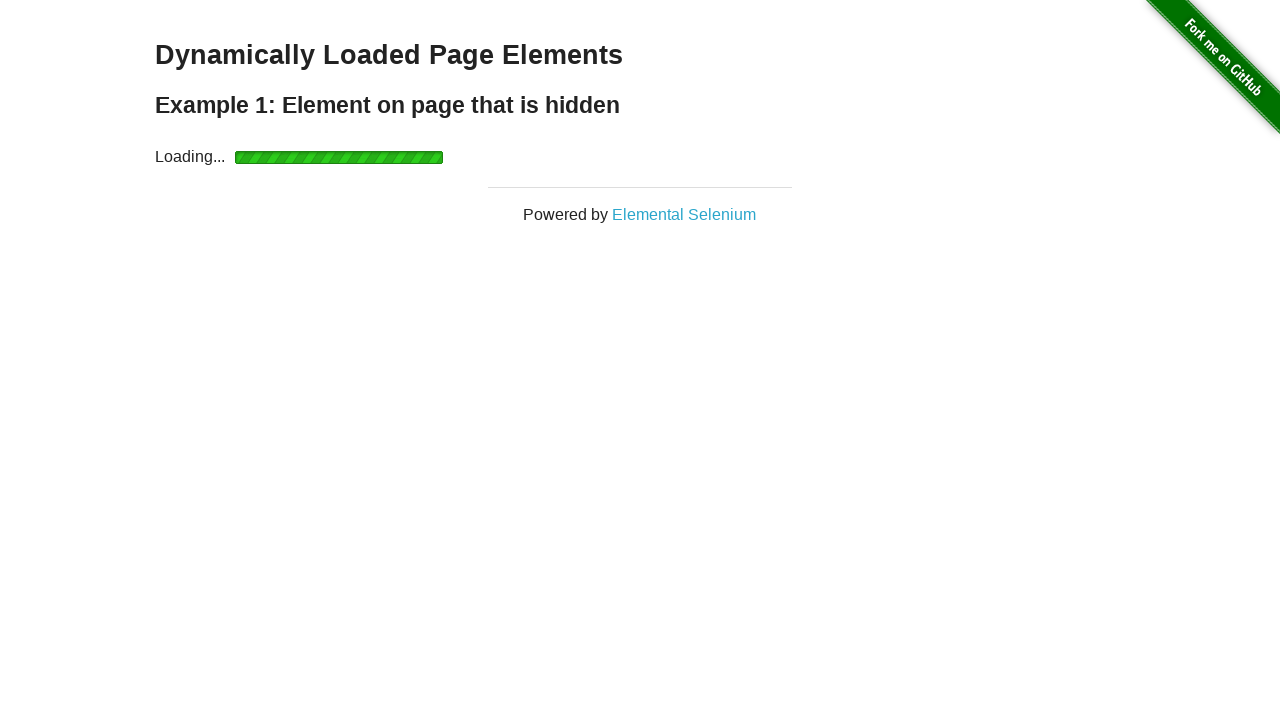

Finish element became visible after loading completed
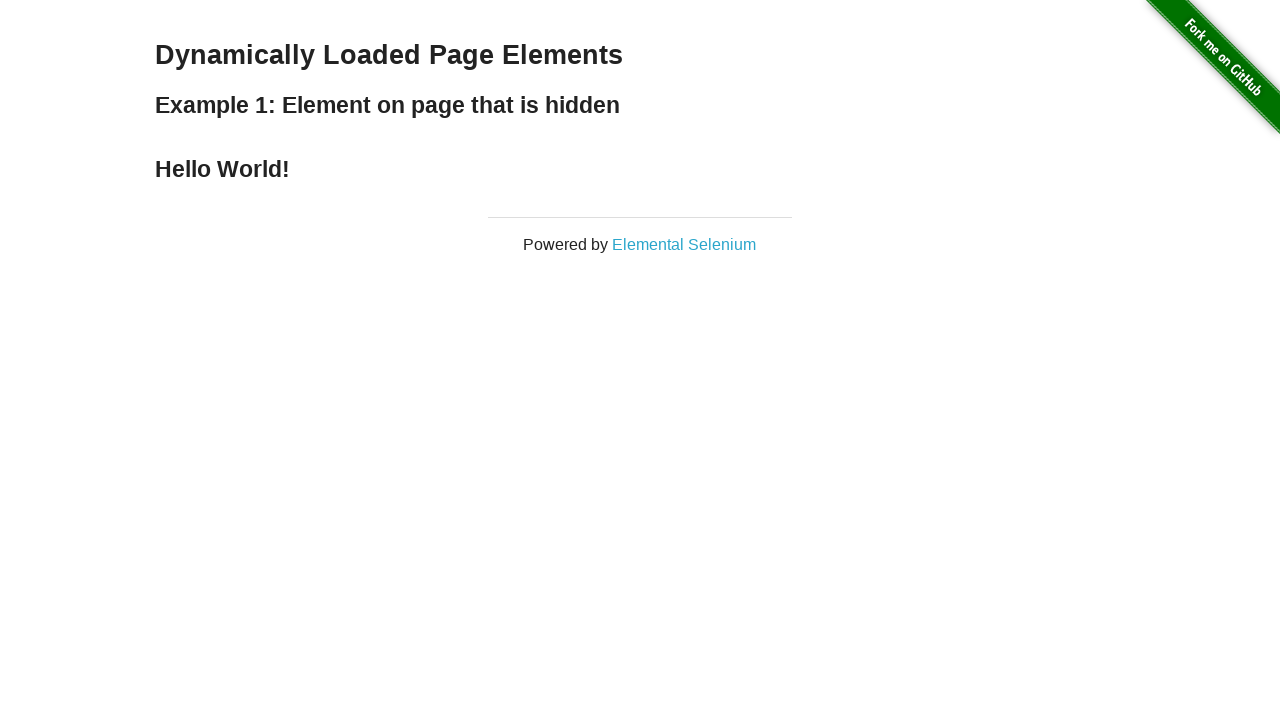

Verified that finish element is visible
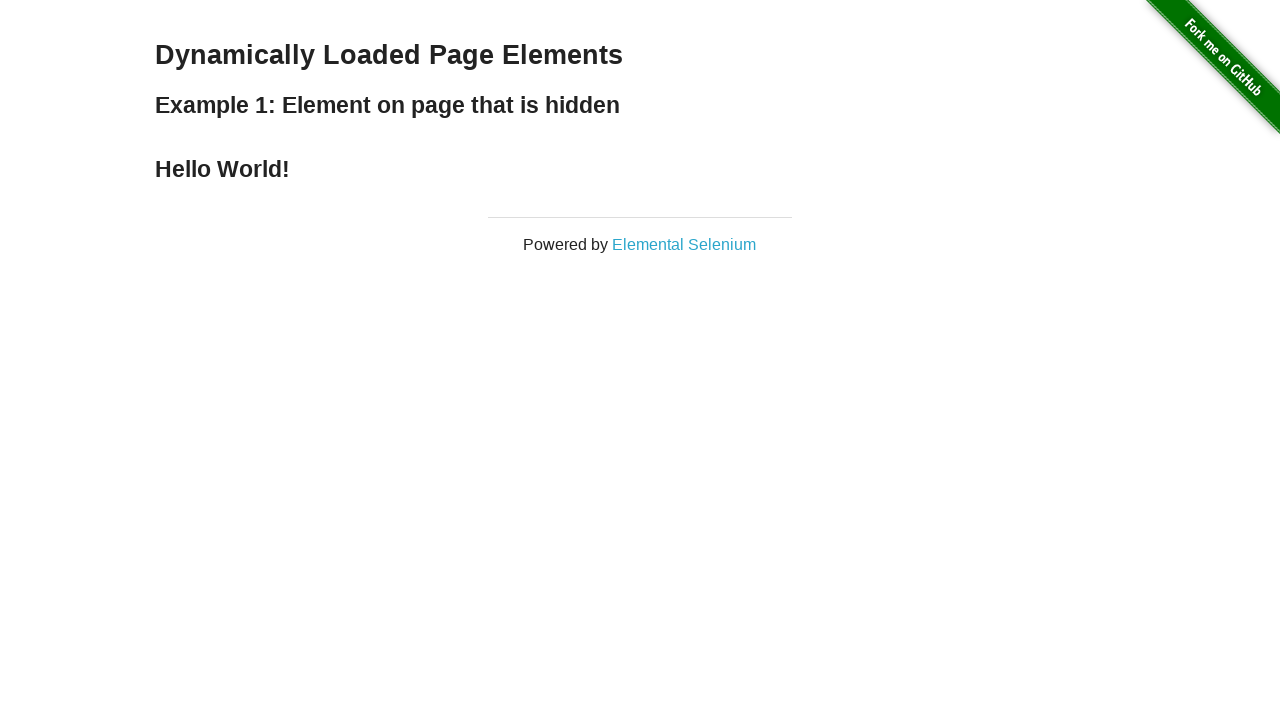

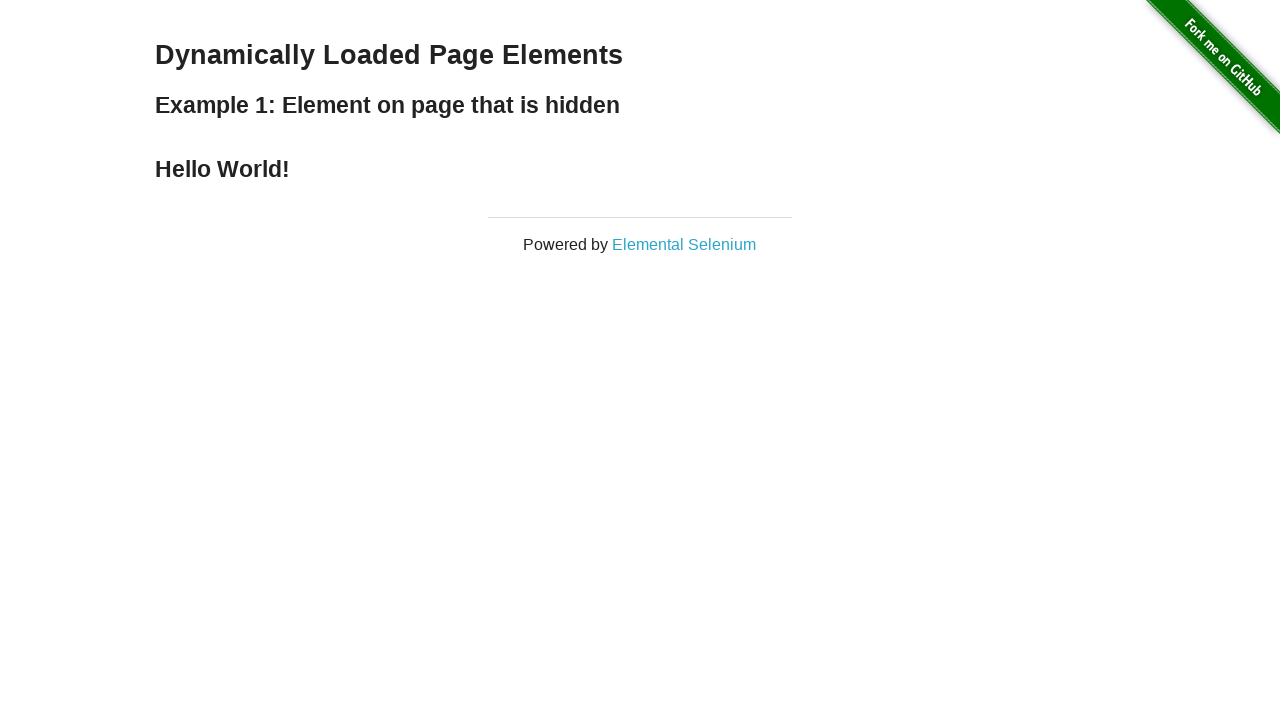